Fills out a registration form with first name, last name, and email, then submits and verifies the success message

Starting URL: http://suninjuly.github.io/registration1.html

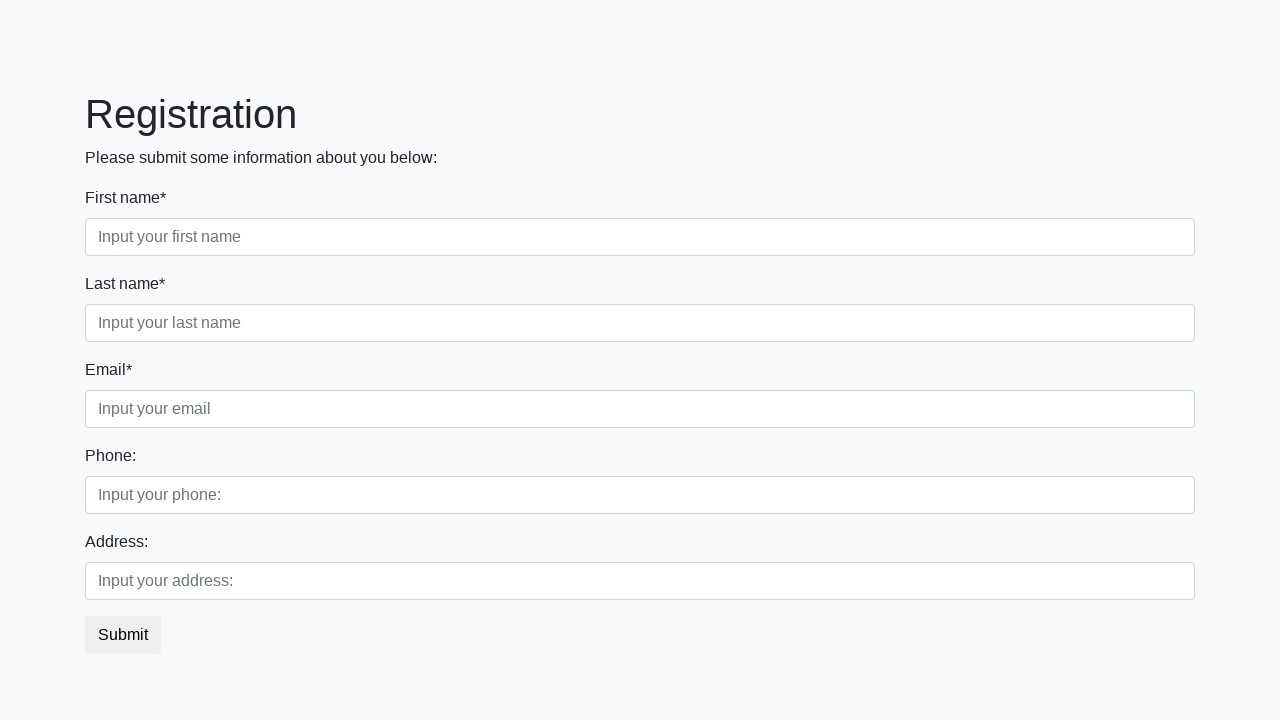

Filled first name field with 'Ivan' on .first_block input[placeholder="Input your first name"]
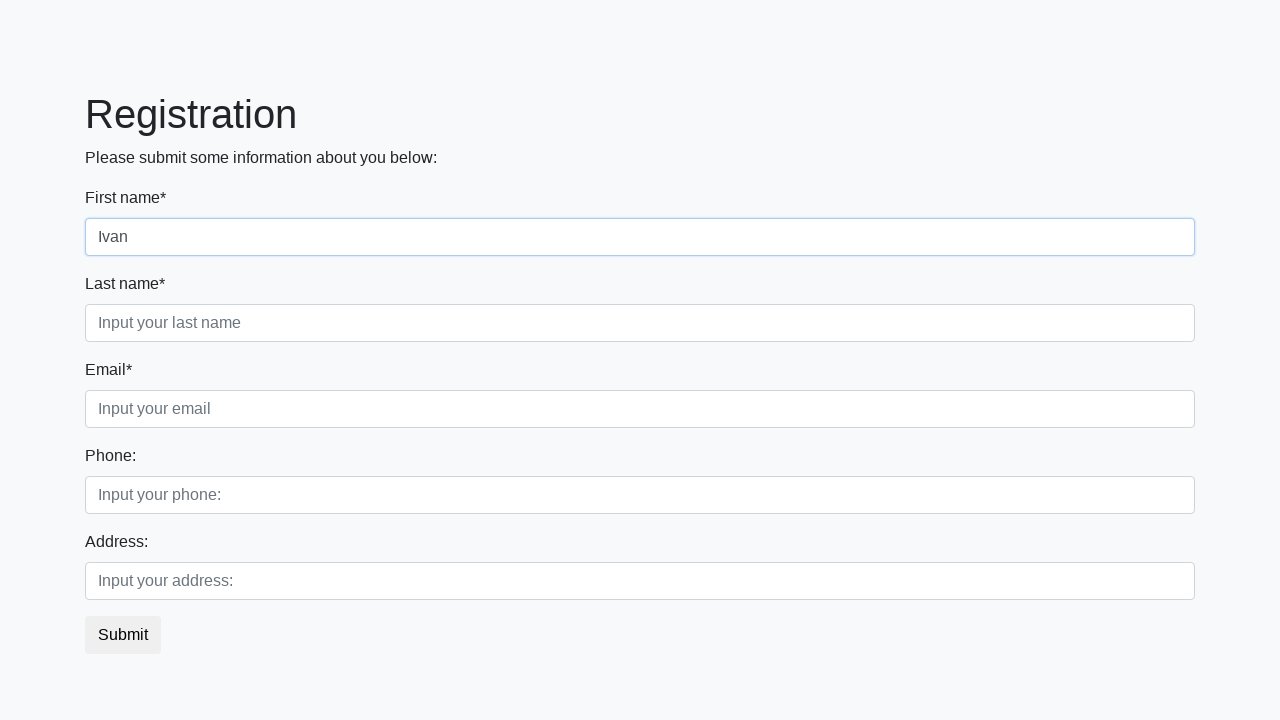

Filled last name field with 'Petrov' on .first_block input[placeholder="Input your last name"]
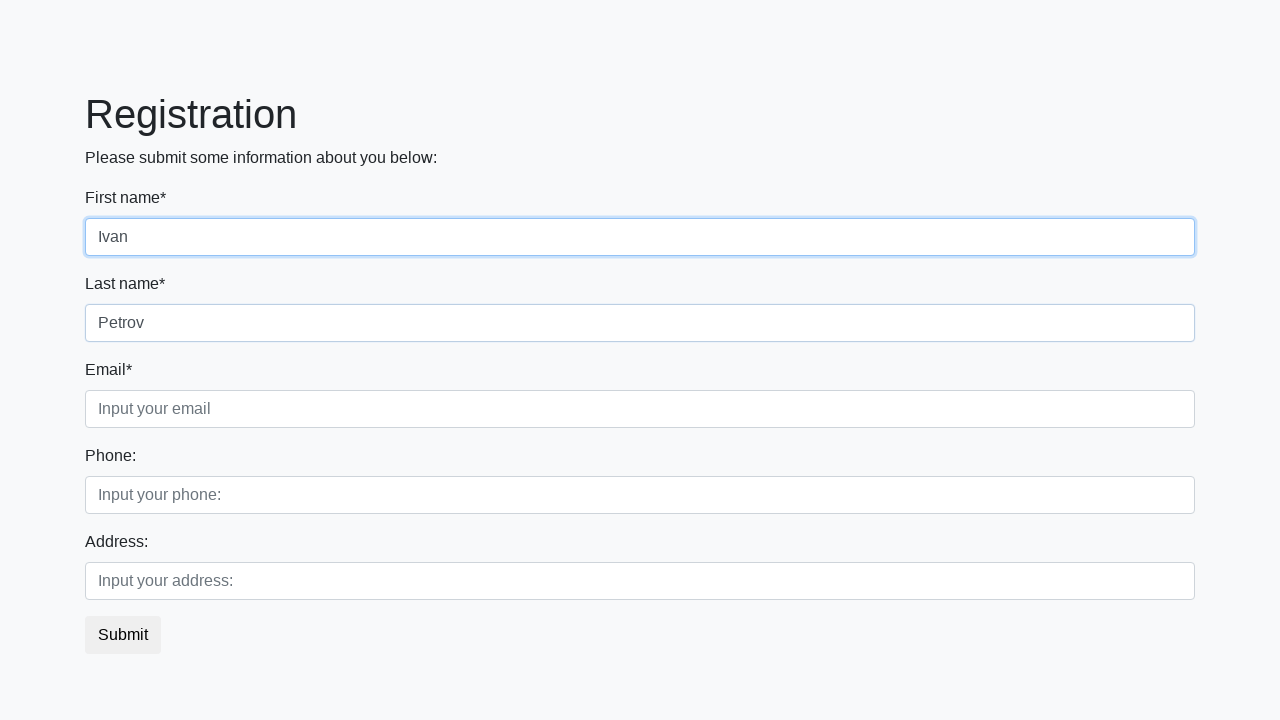

Filled email field with '121@mail.ru' on .first_block input[placeholder="Input your email"]
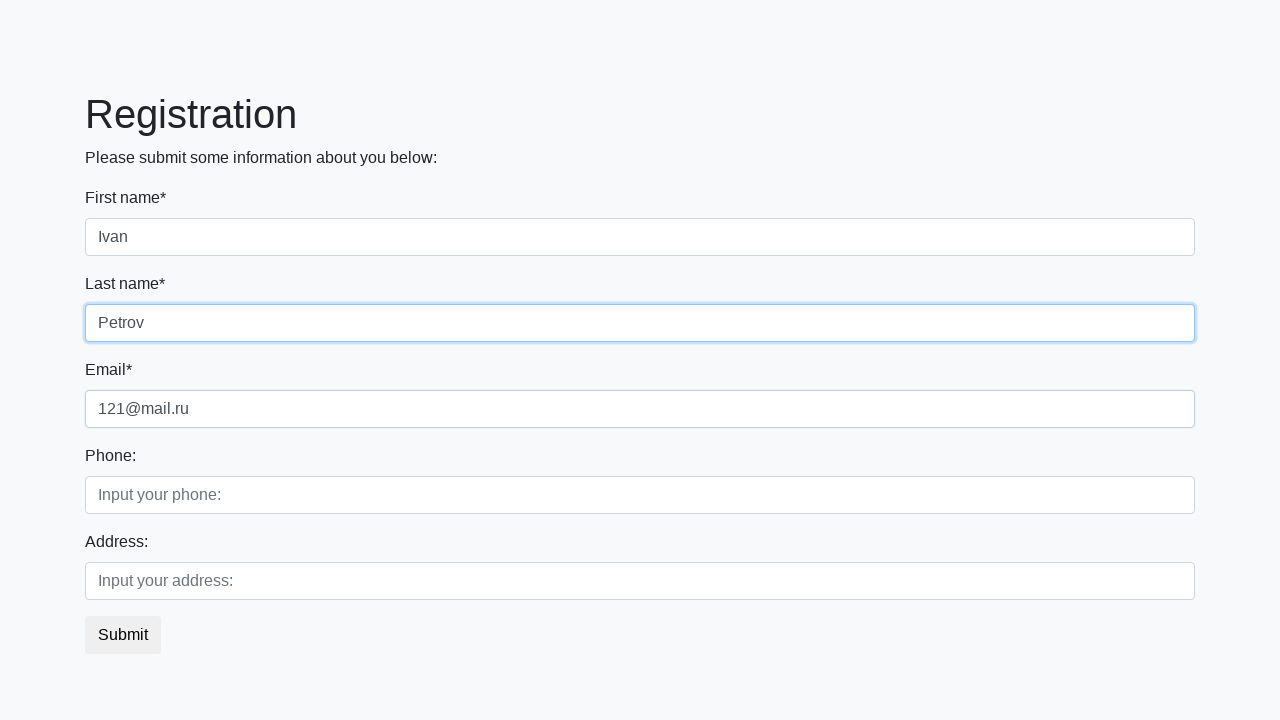

Clicked submit button to register at (123, 635) on button
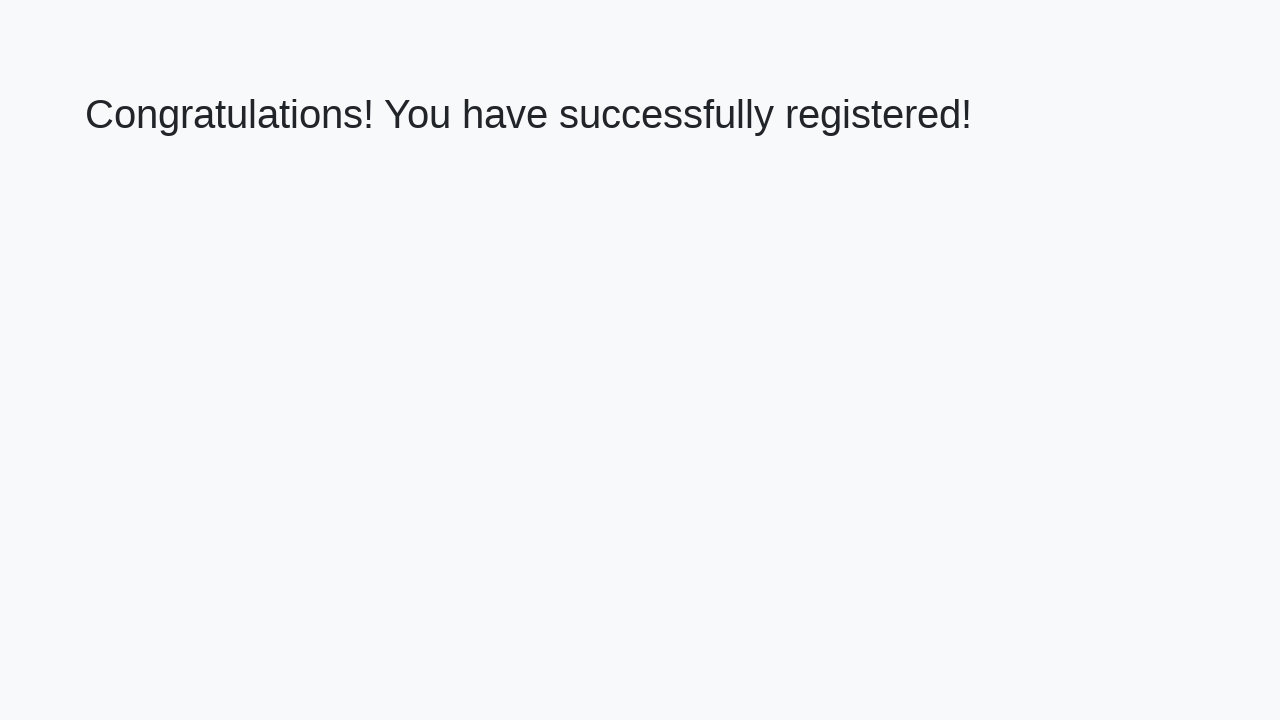

Success message header loaded
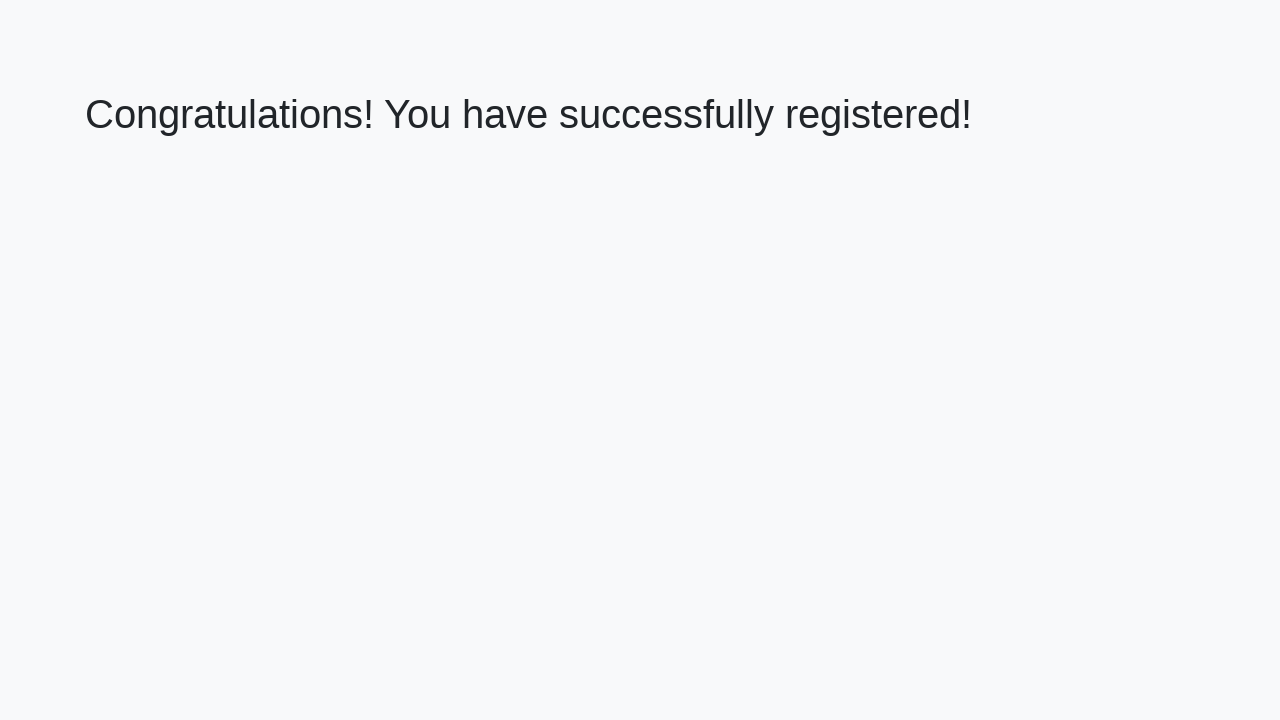

Verified success message: 'Congratulations! You have successfully registered!'
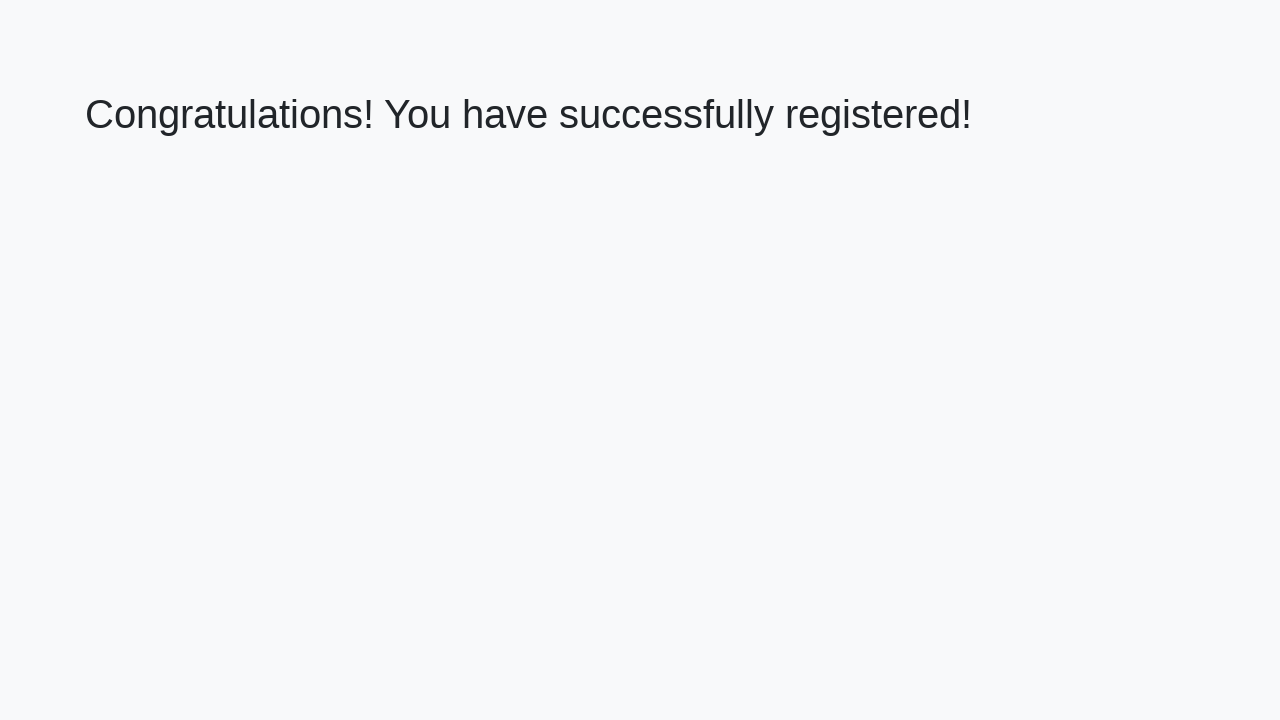

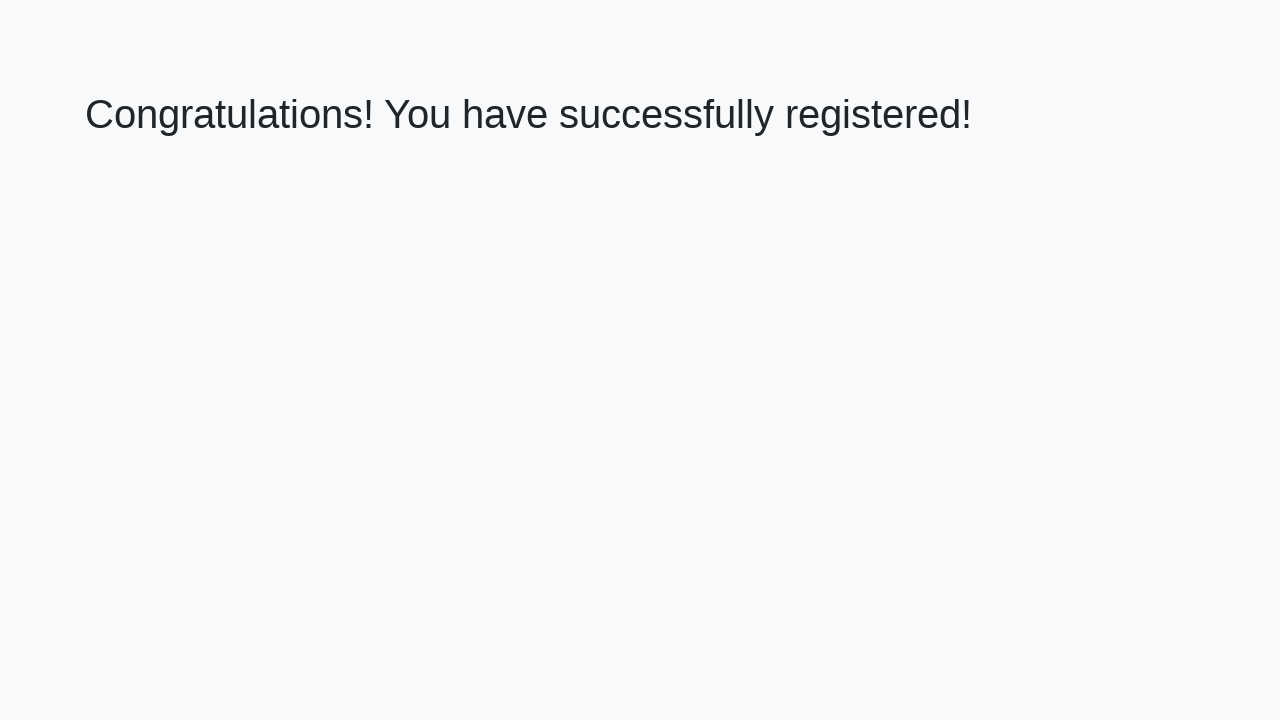